Tests browser back navigation by going to a new page, then navigating back and verifying the URL returns to the original page.

Starting URL: https://the-internet.herokuapp.com/

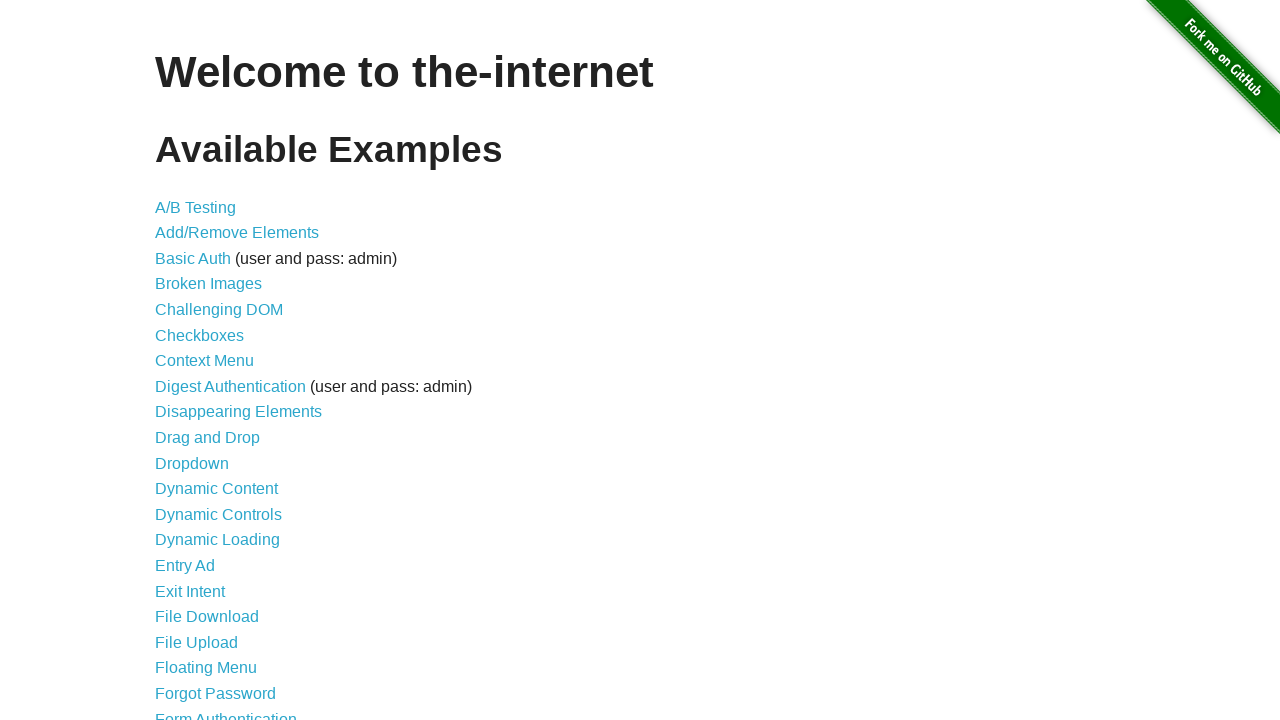

Navigated to context menu page
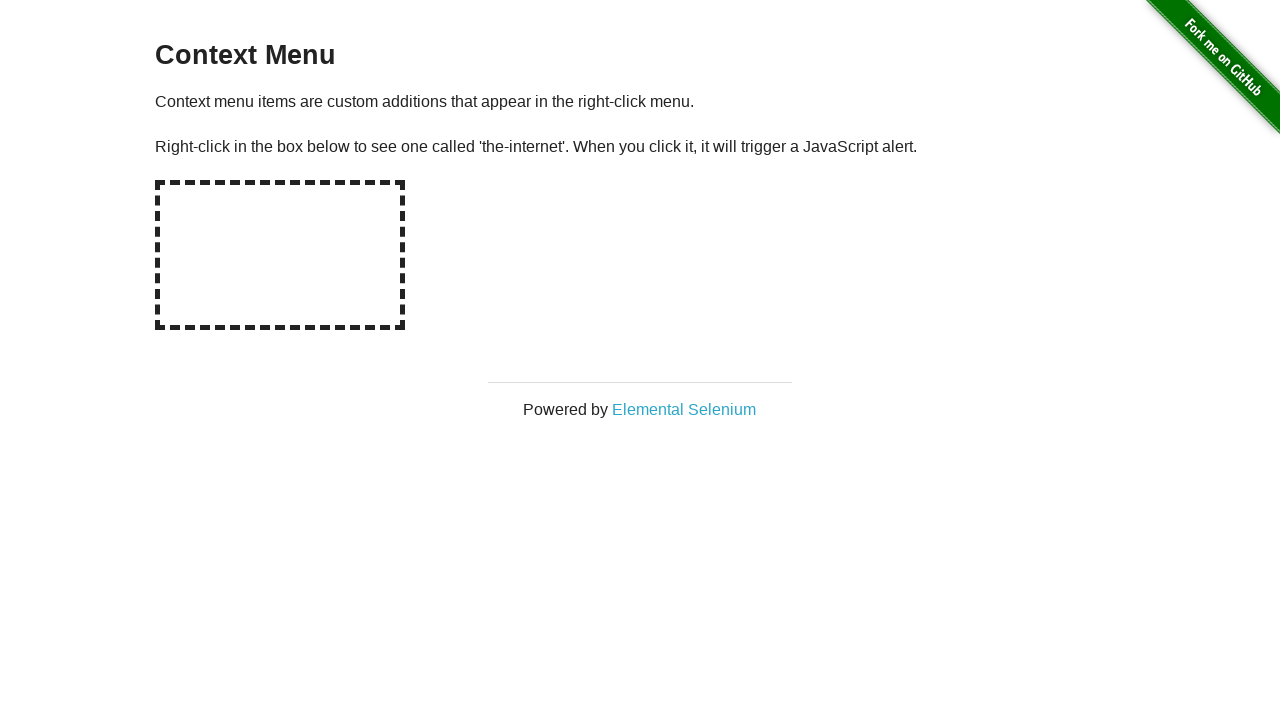

Verified URL is correct at context menu page
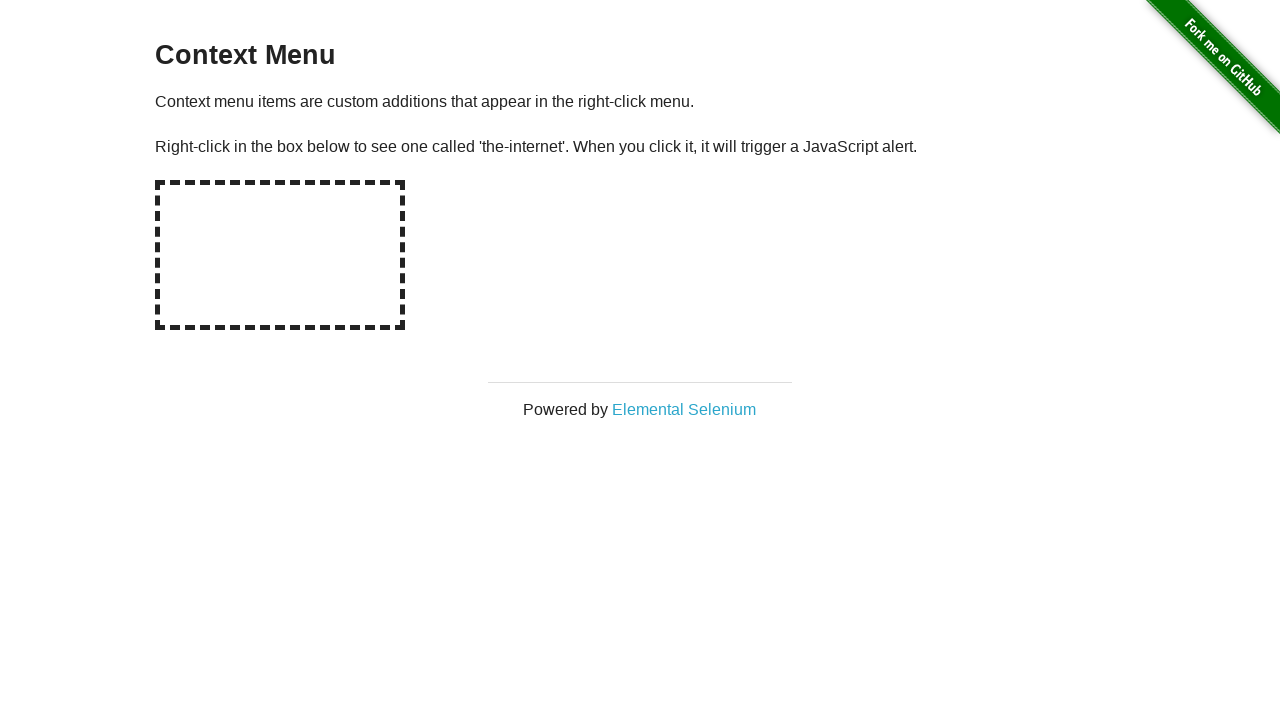

Navigated back to previous page
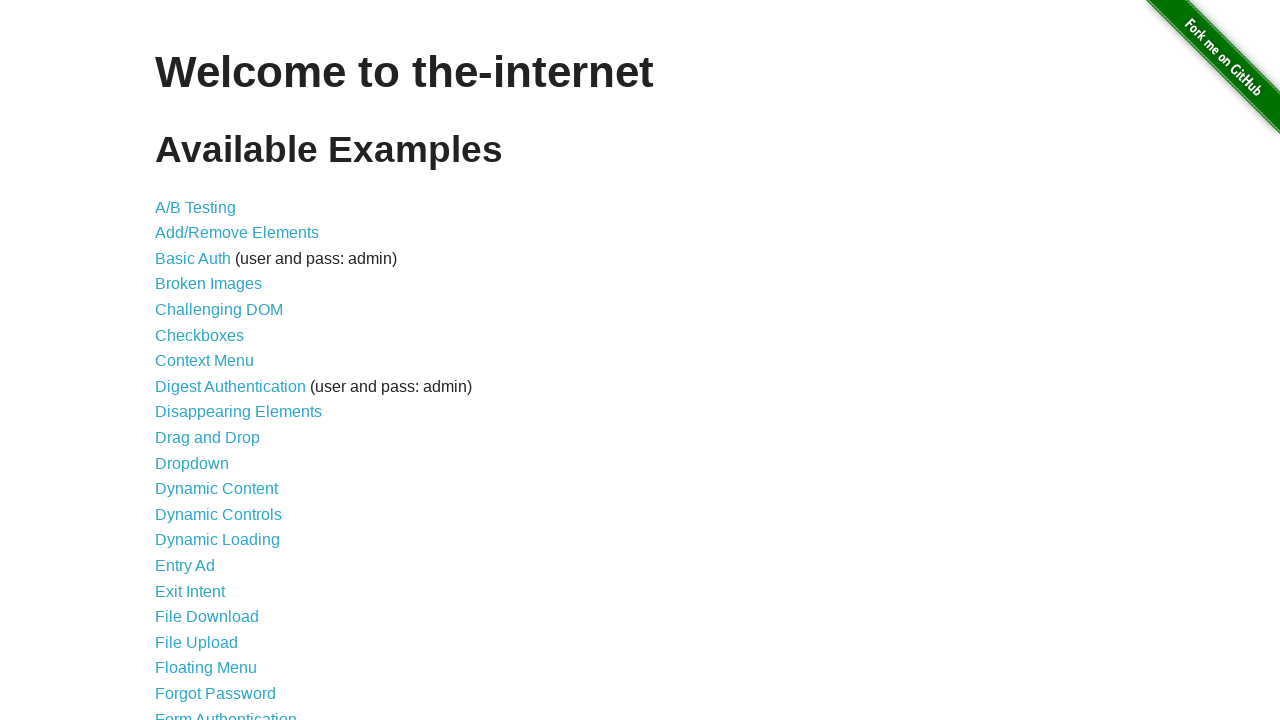

Verified URL returned to homepage
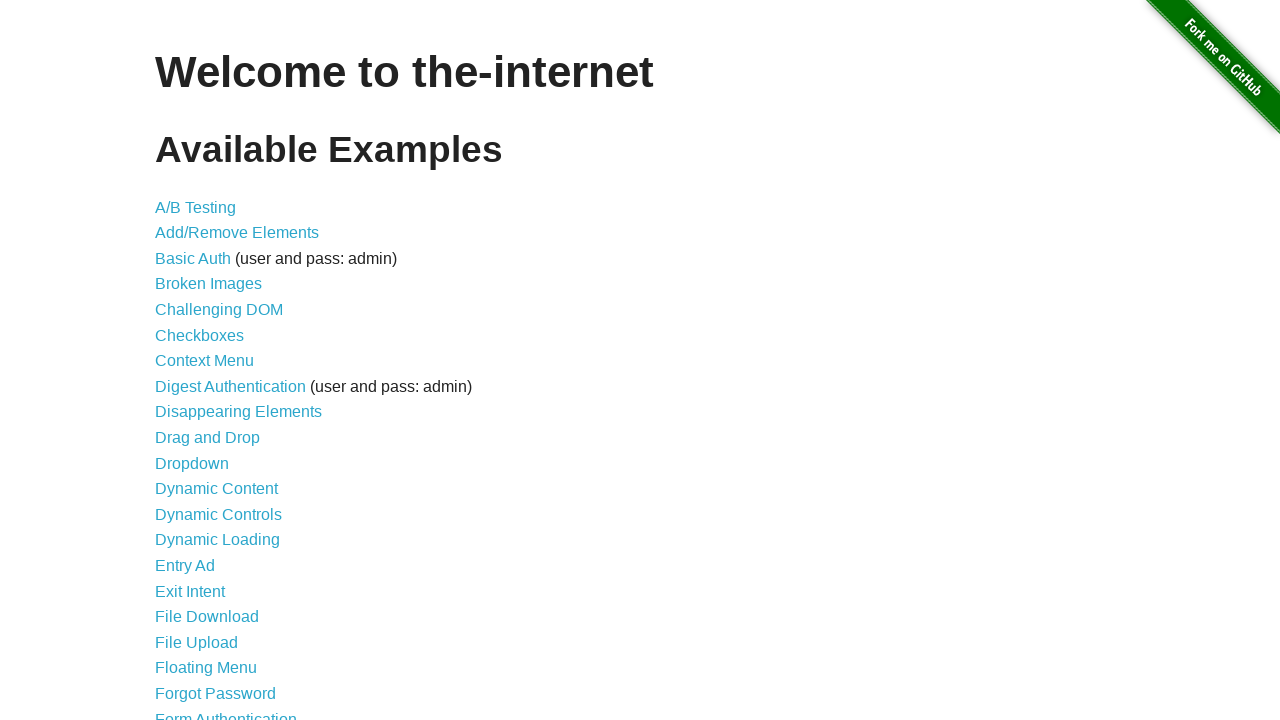

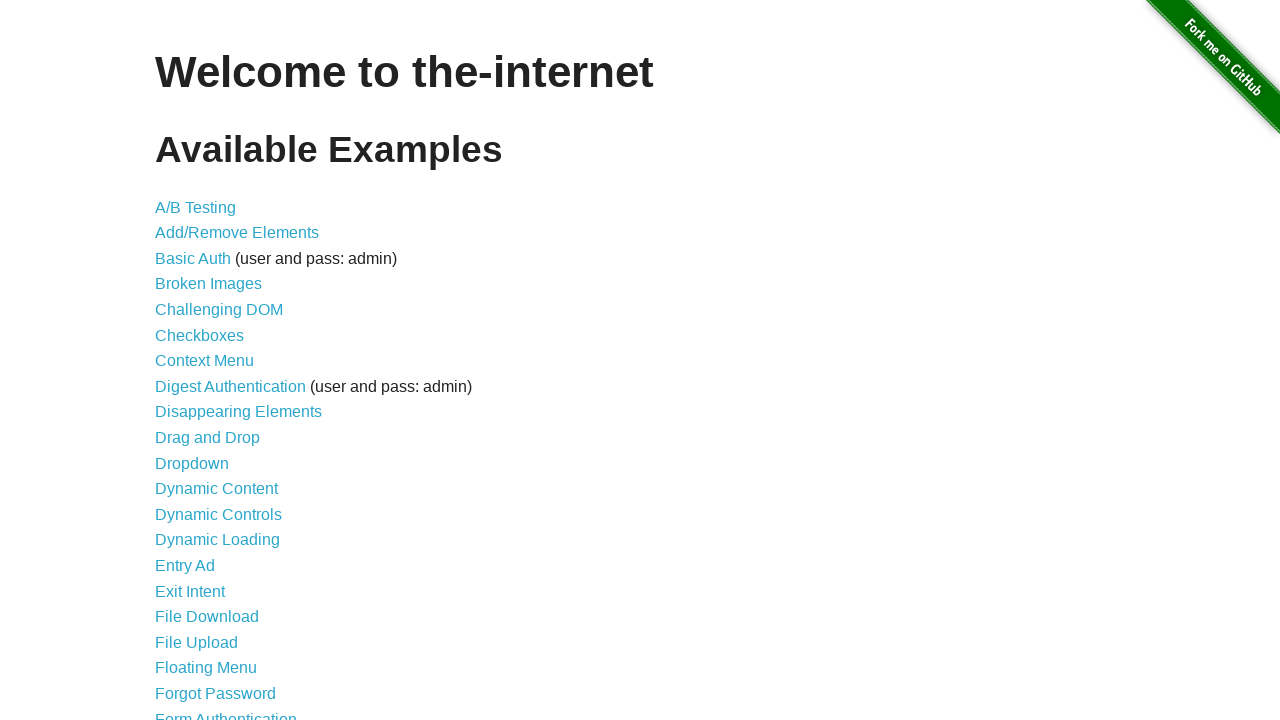